Tests jQuery UI drag and drop functionality by dragging an element and dropping it onto a target element within an iframe

Starting URL: https://jqueryui.com/droppable/

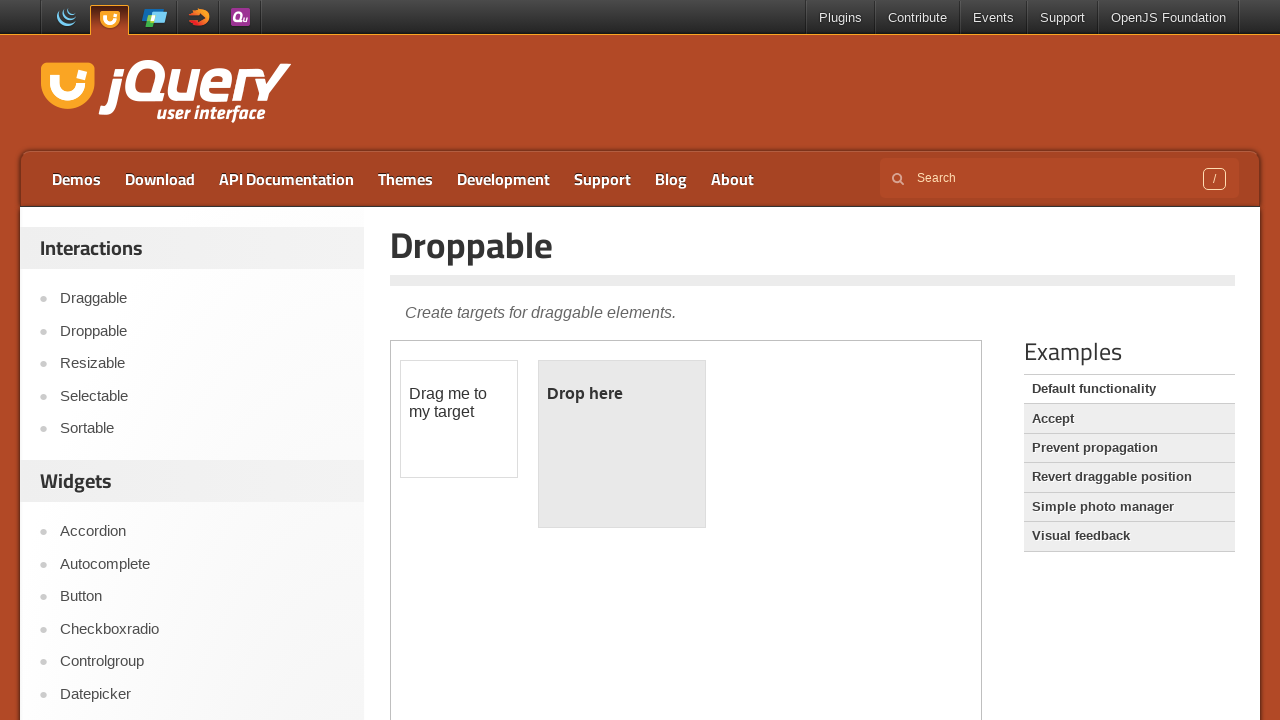

Located the demo iframe containing drag and drop functionality
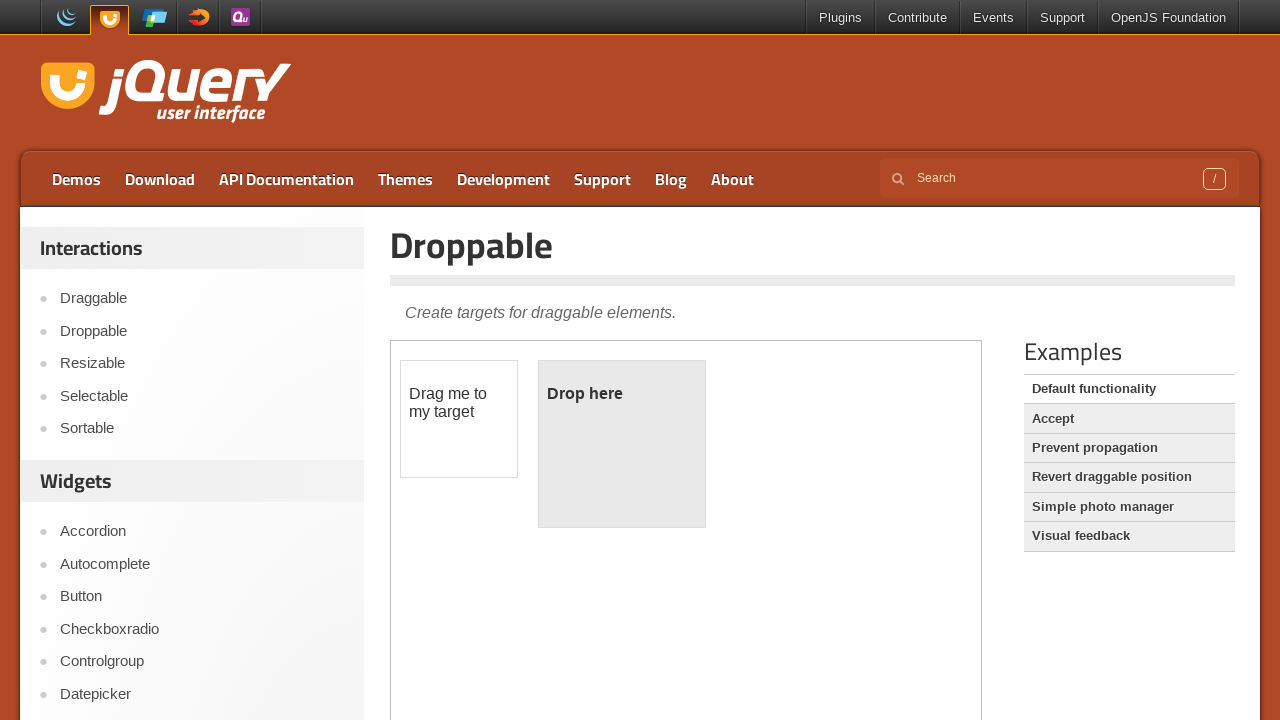

Located the draggable element with ID 'draggable'
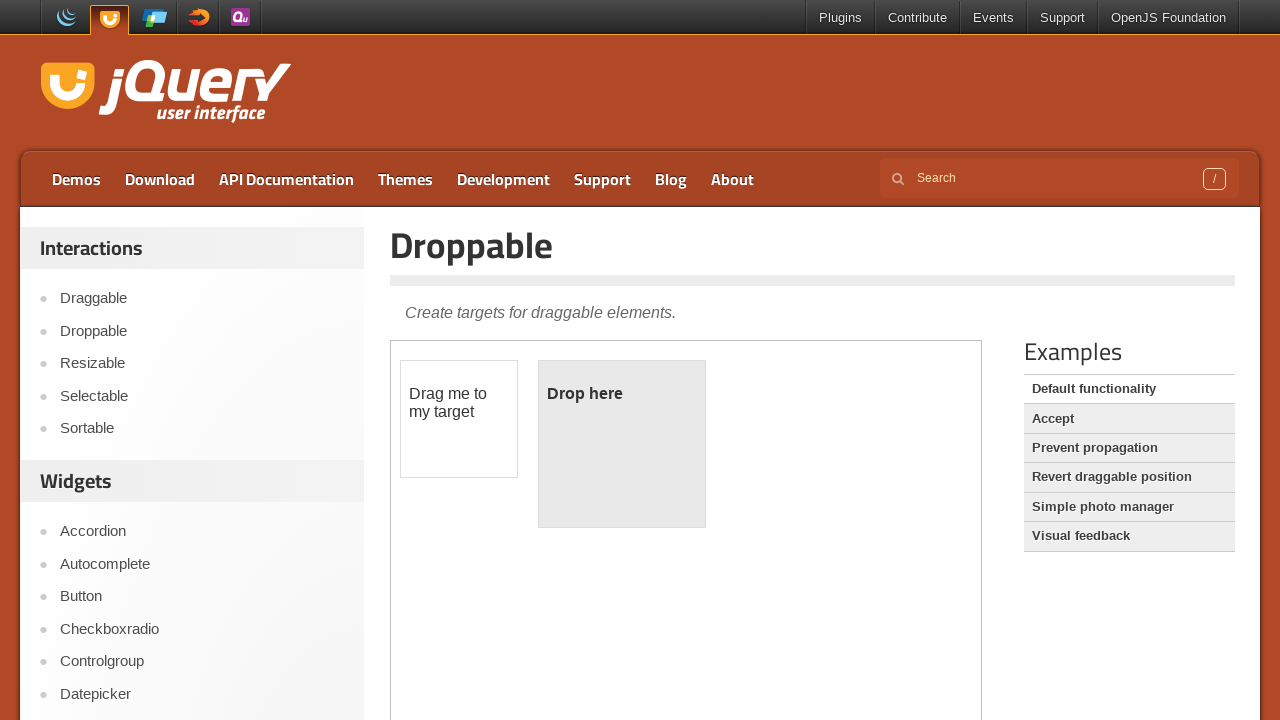

Located the droppable target element with ID 'droppable'
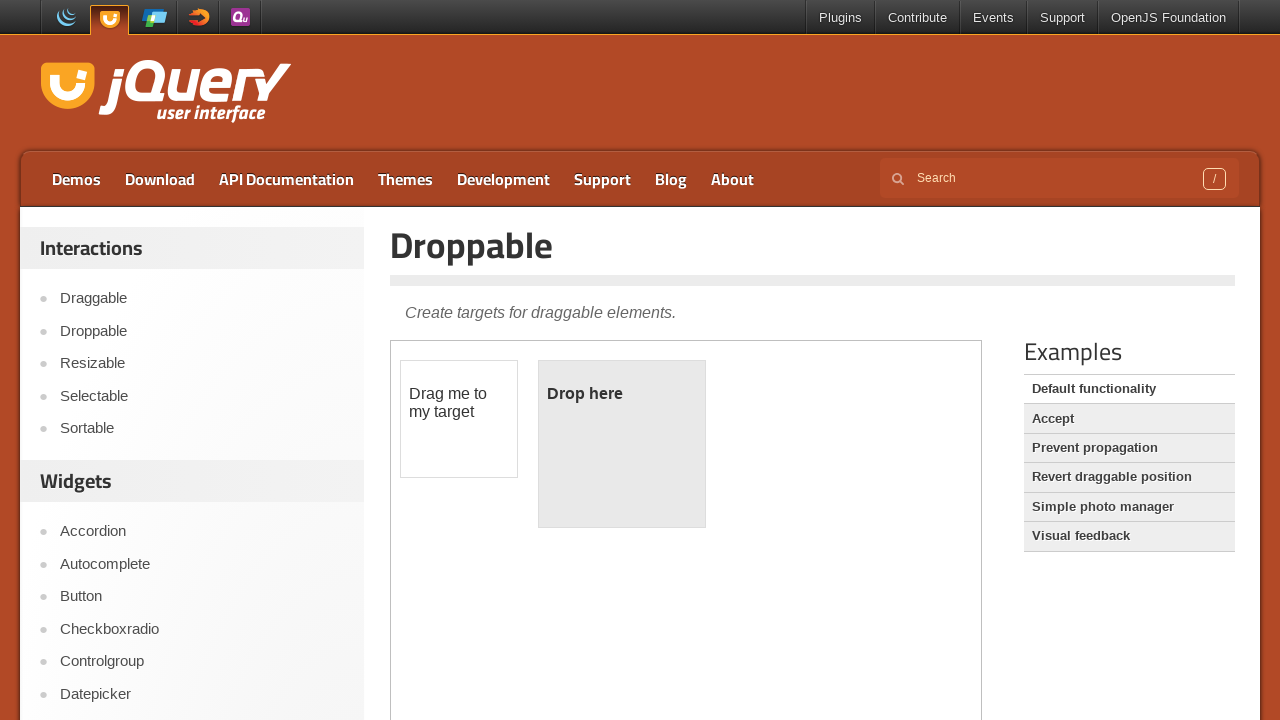

Dragged the source element onto the target element at (622, 444)
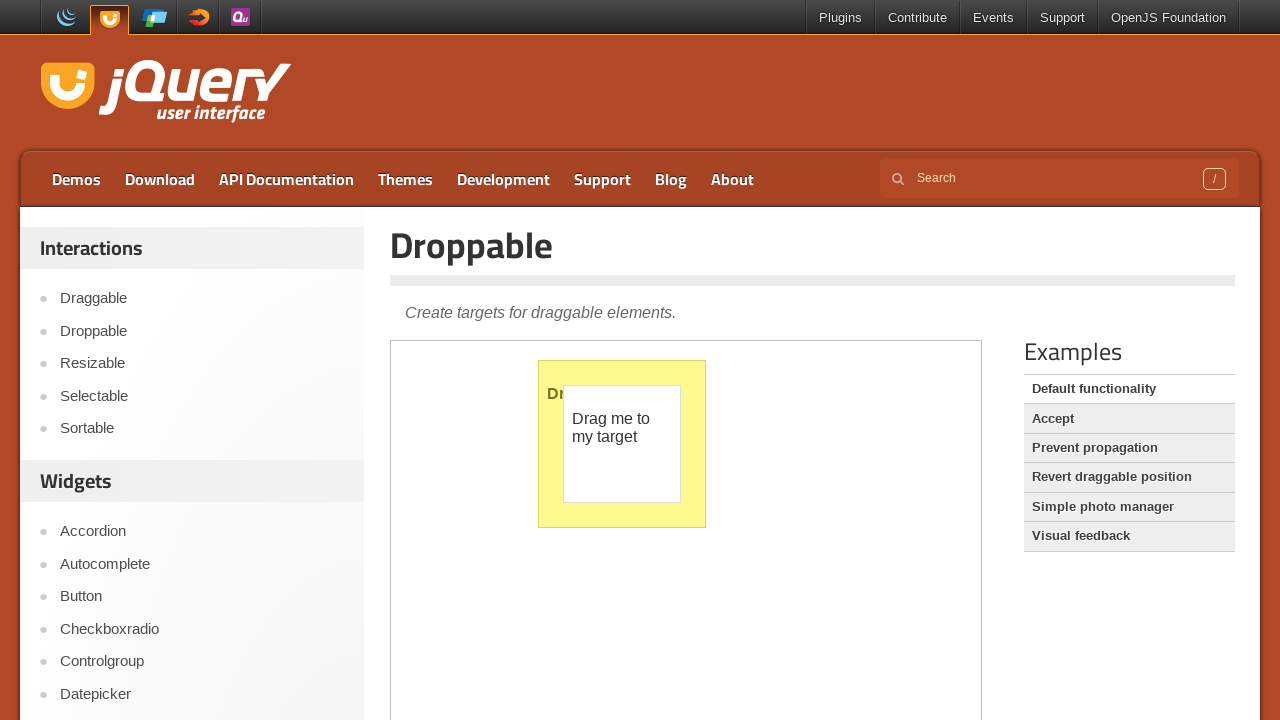

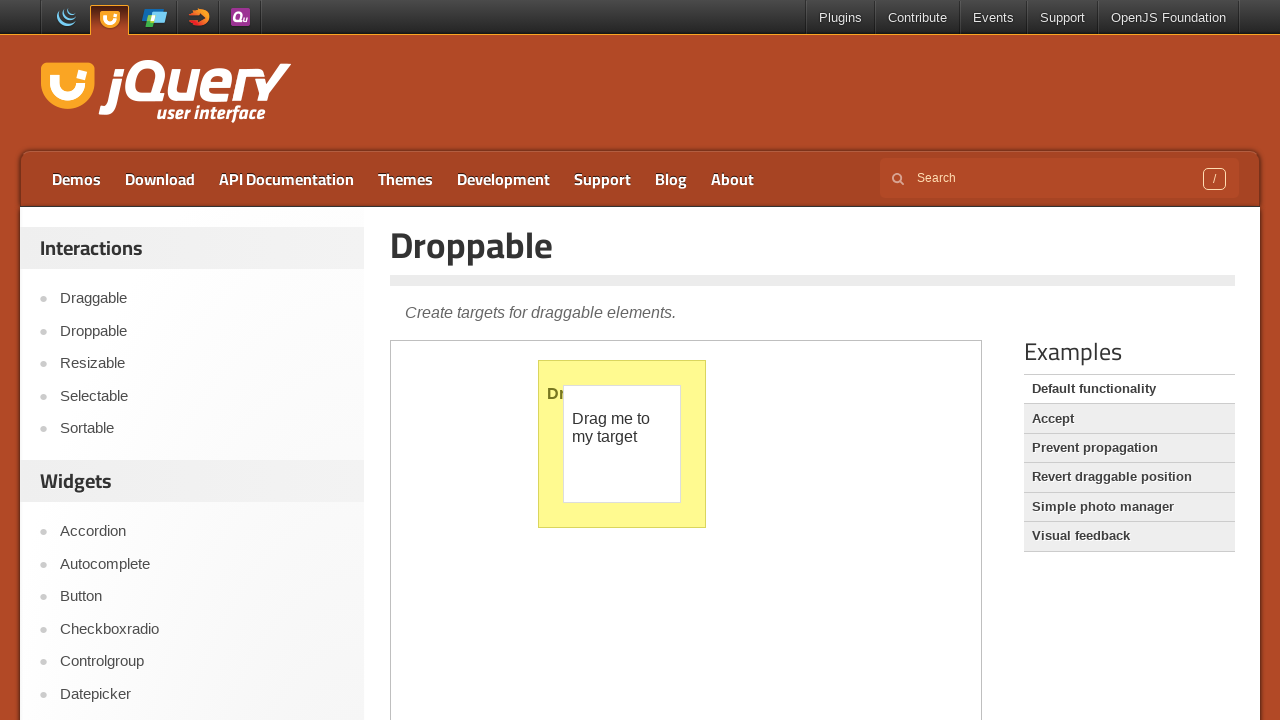